Tests a flight booking form by selecting round trip option, choosing origin and destination cities, selecting departure and return dates from calendar, checking senior citizen discount checkbox, and adjusting passenger count.

Starting URL: https://rahulshettyacademy.com/dropdownsPractise/

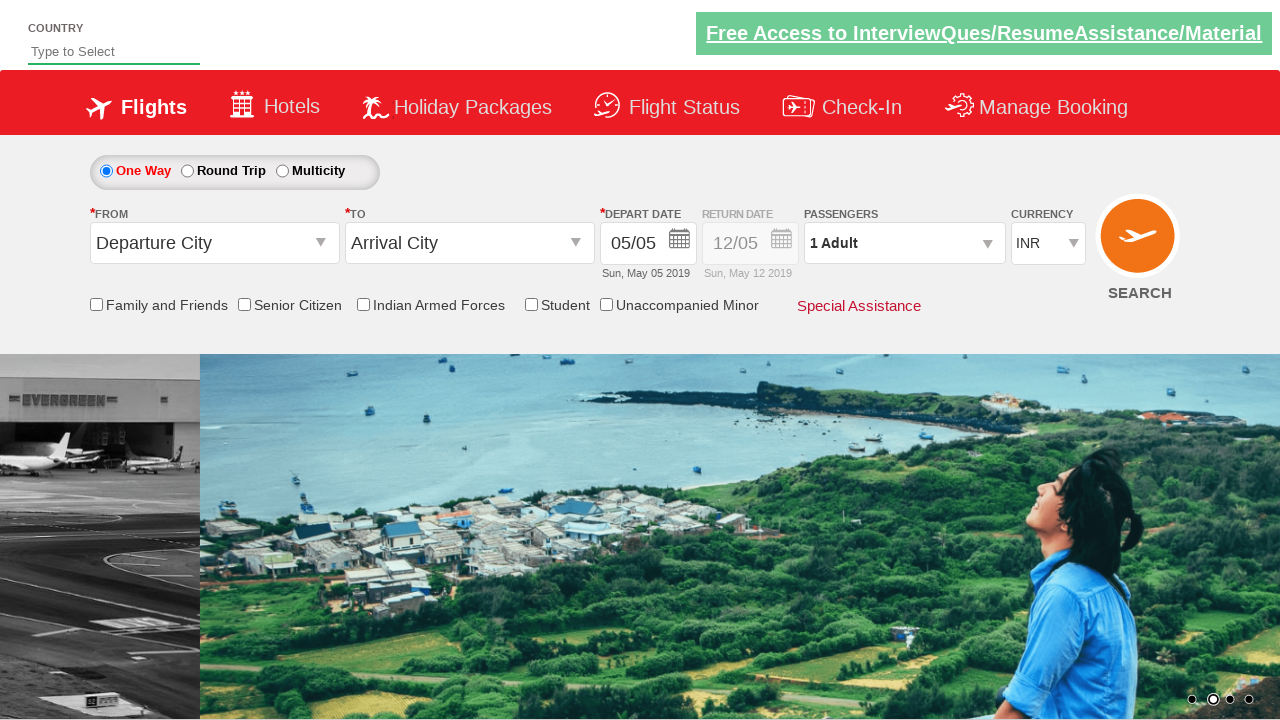

Selected round trip option at (187, 171) on input[id='ctl00_mainContent_rbtnl_Trip_1']
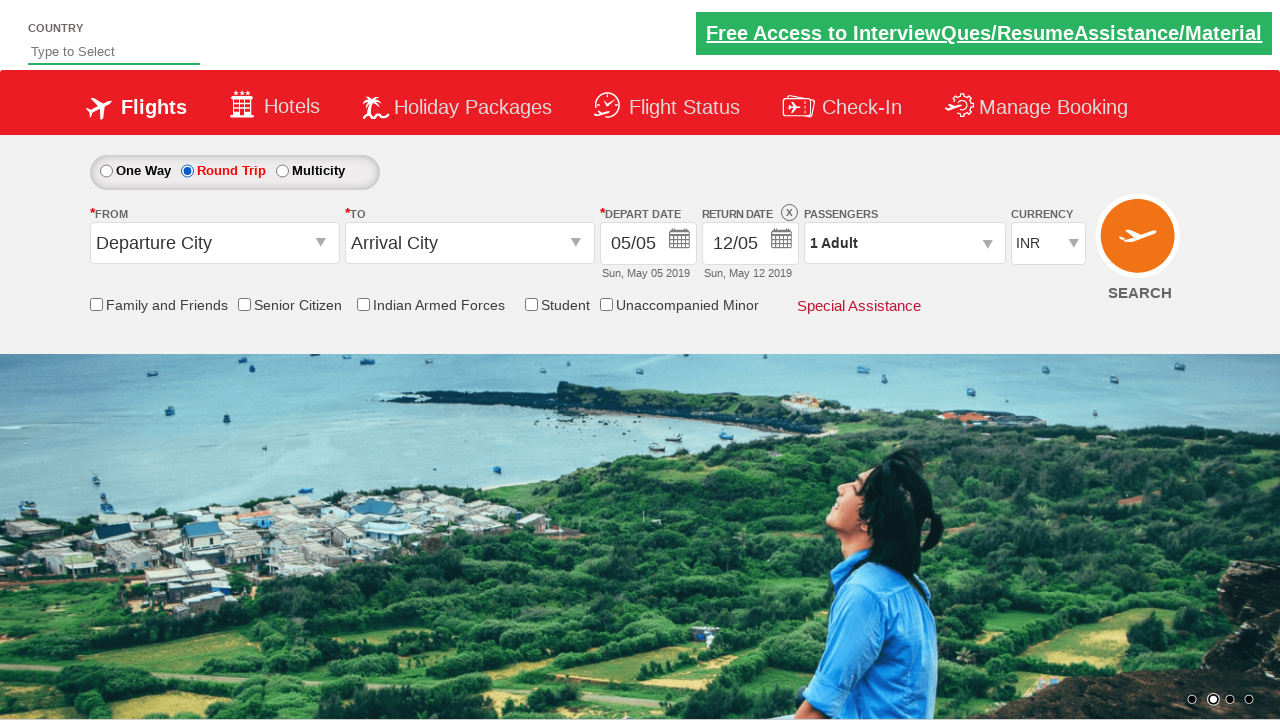

Opened origin station dropdown at (214, 243) on #ctl00_mainContent_ddl_originStation1_CTXT
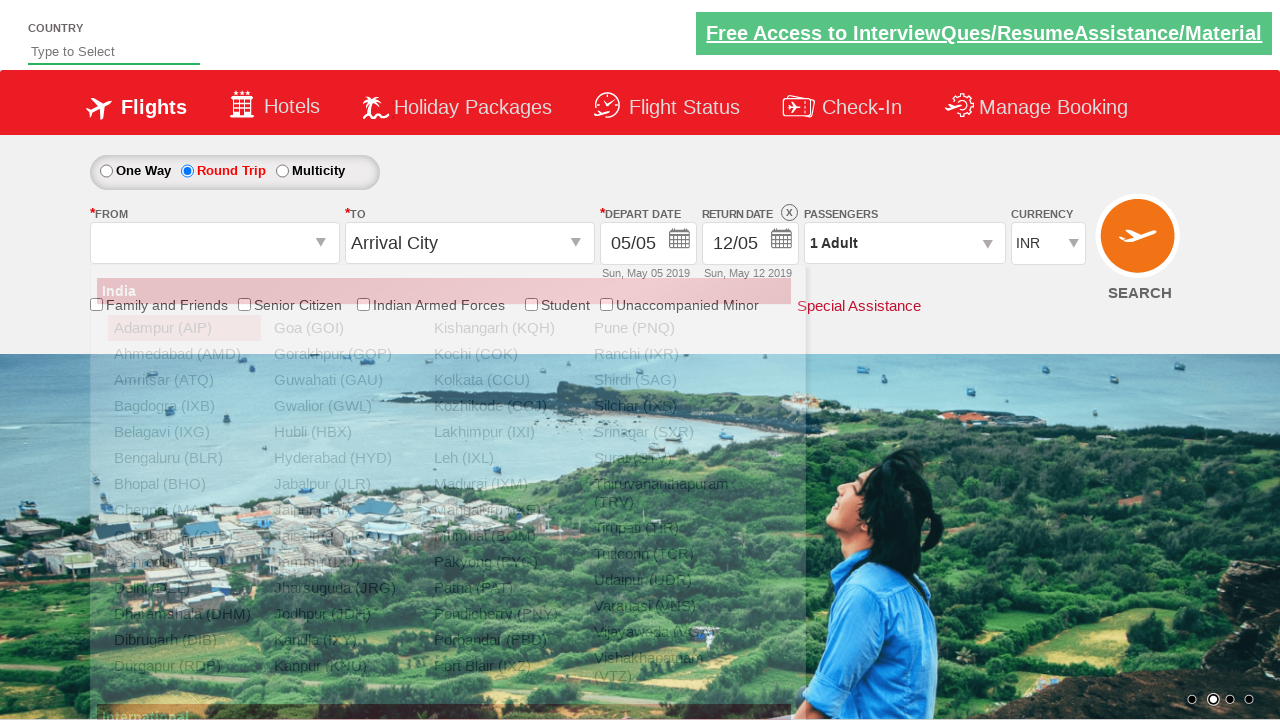

Selected Bangalore as origin city at (184, 458) on xpath=//a[@value='BLR']
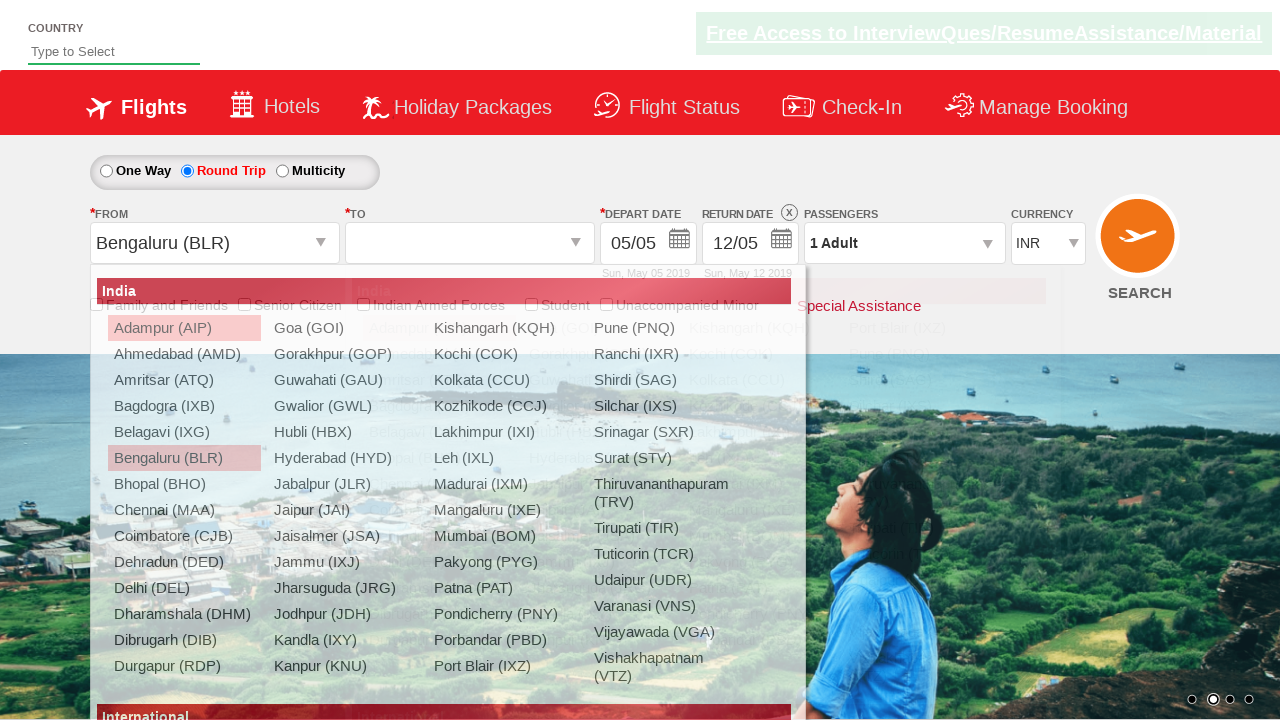

Waited for destination dropdown to be ready
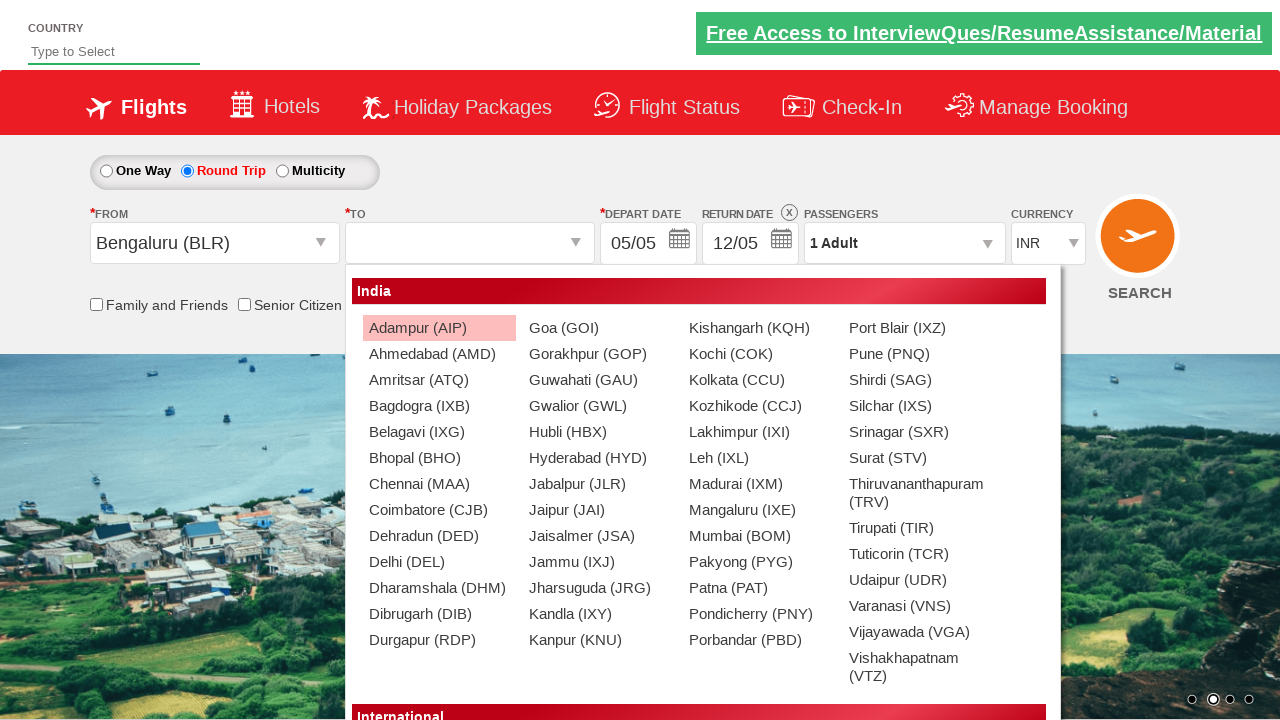

Selected Chennai as destination city at (439, 484) on xpath=//div[@id='ctl00_mainContent_ddl_destinationStation1_CTNR']//a[@value='MAA
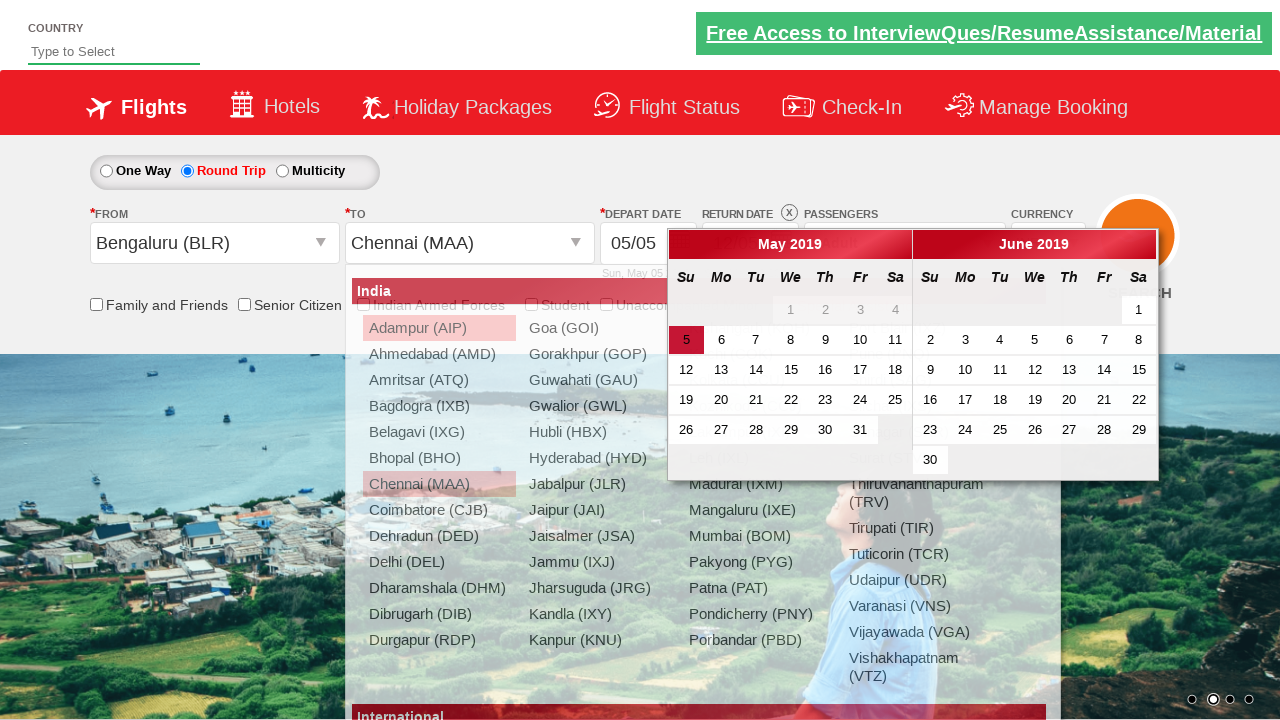

Clicked departure date field to open calendar at (648, 244) on input[name='ctl00$mainContent$view_date1']
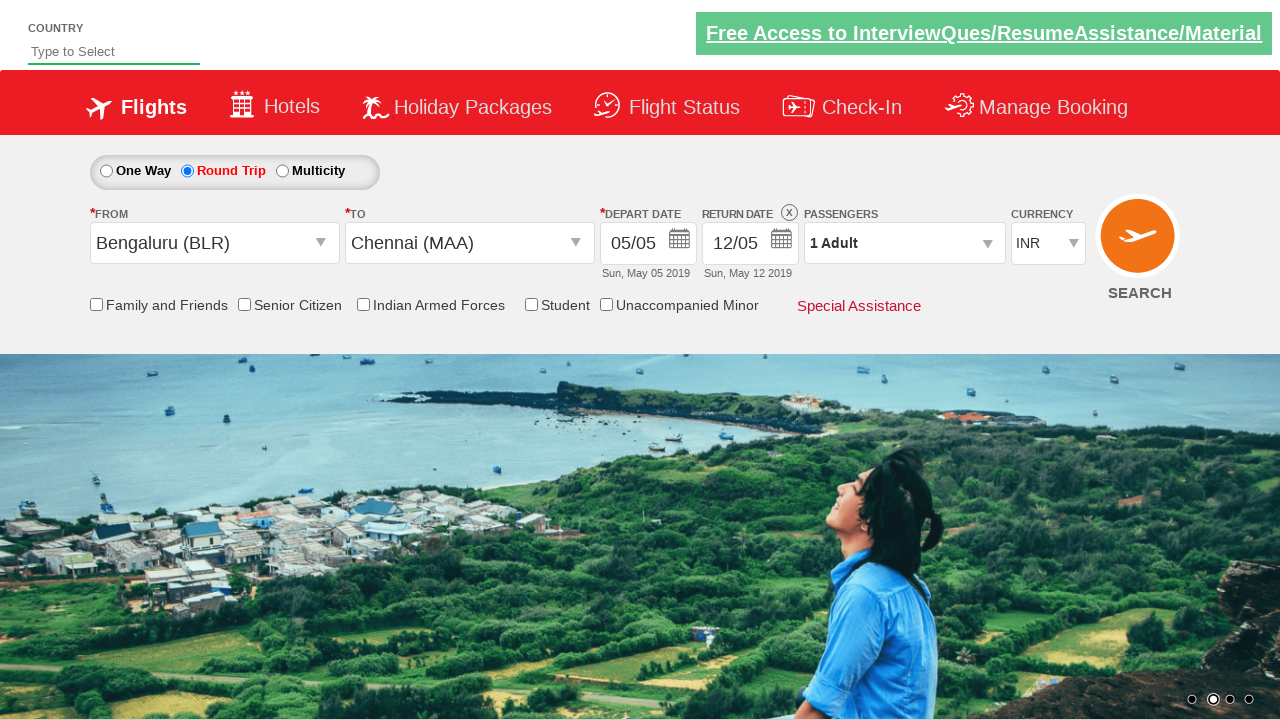

Waited for departure calendar to load
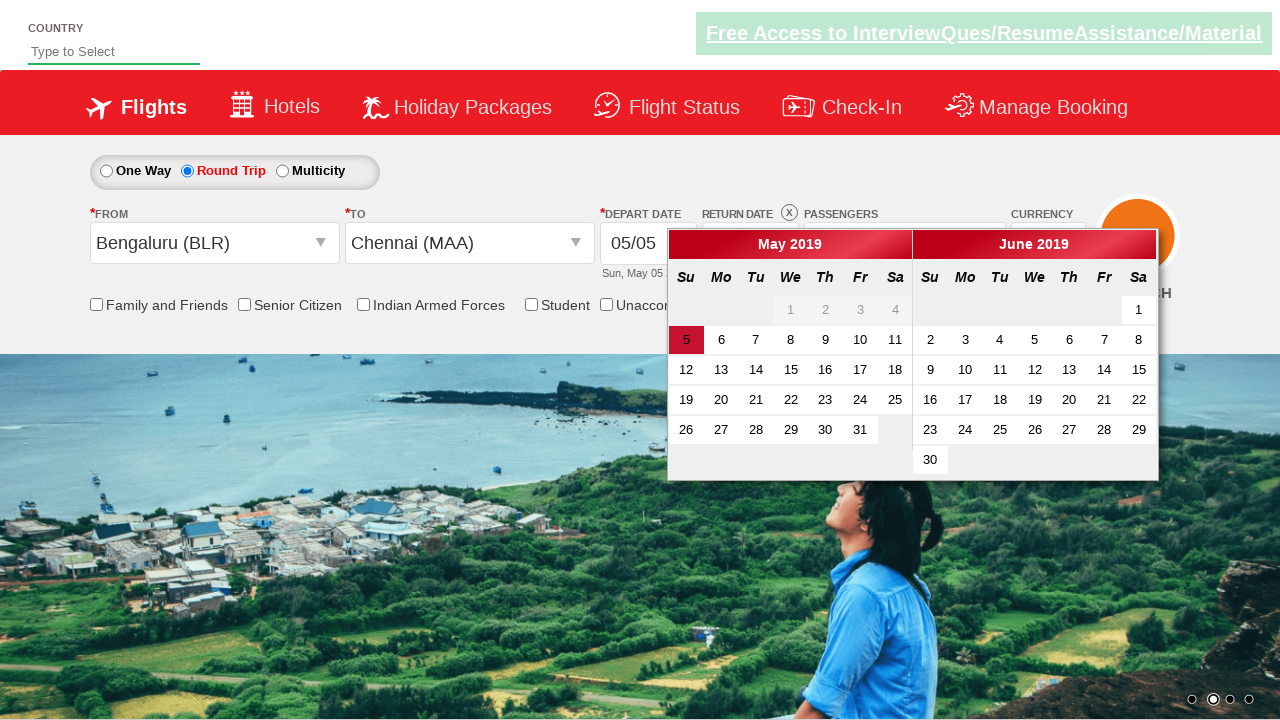

Selected May 8th as departure date at (791, 340) on xpath=//*[@class='ui-datepicker-calendar']//td[@data-month='4']//a[text()='8']
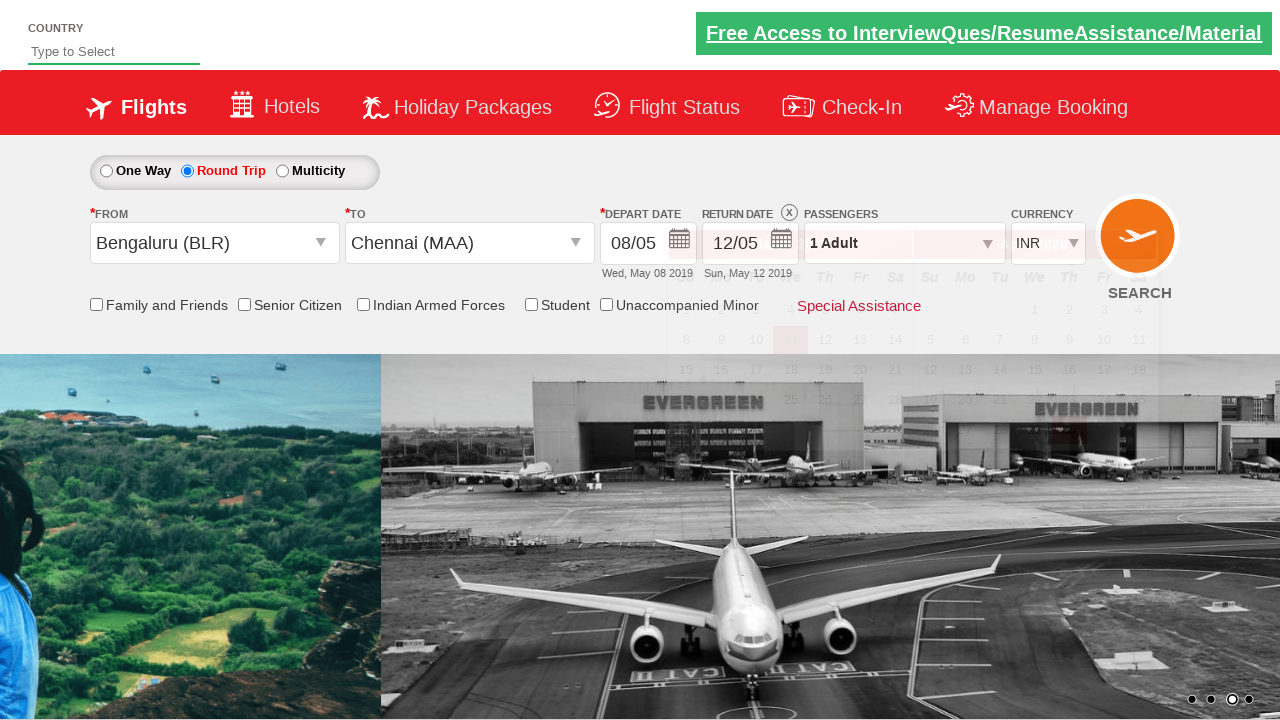

Waited before selecting return date
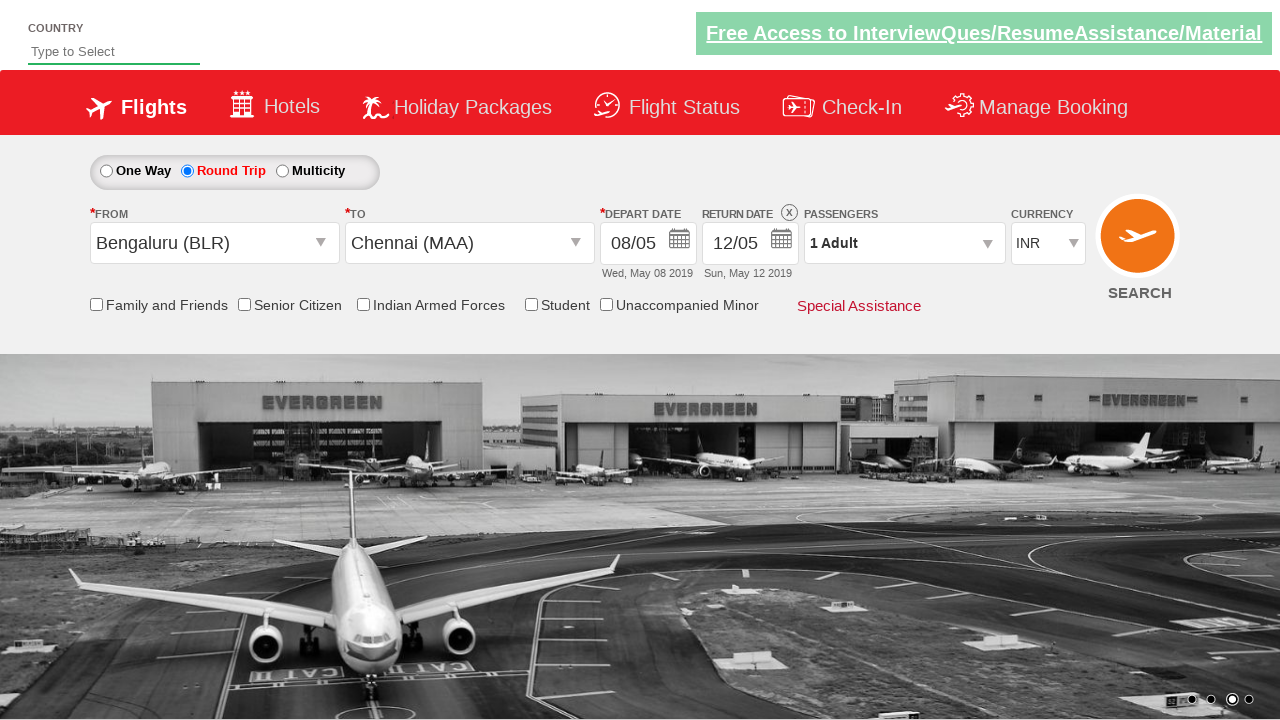

Clicked return date field to open calendar at (750, 244) on input[name='ctl00$mainContent$view_date2']
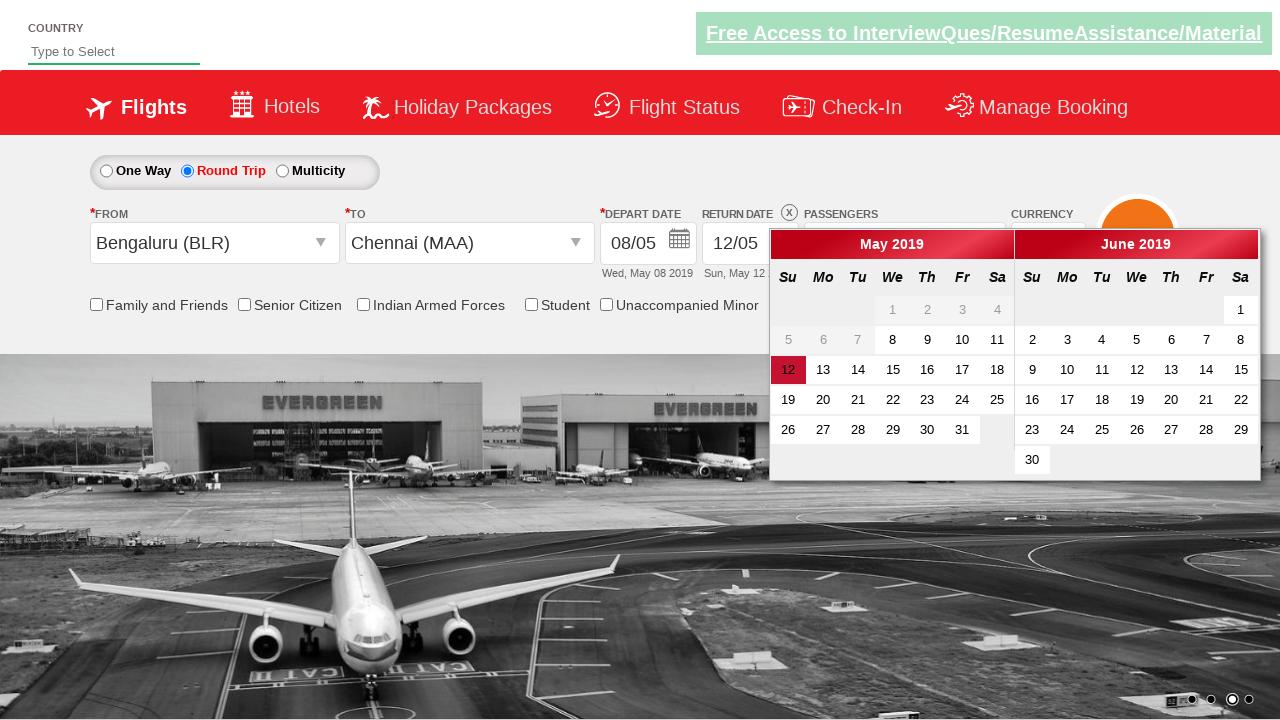

Selected June 12th as return date at (1137, 370) on xpath=//*[@class='ui-datepicker-calendar']//td[@data-month='5']//a[text()='12']
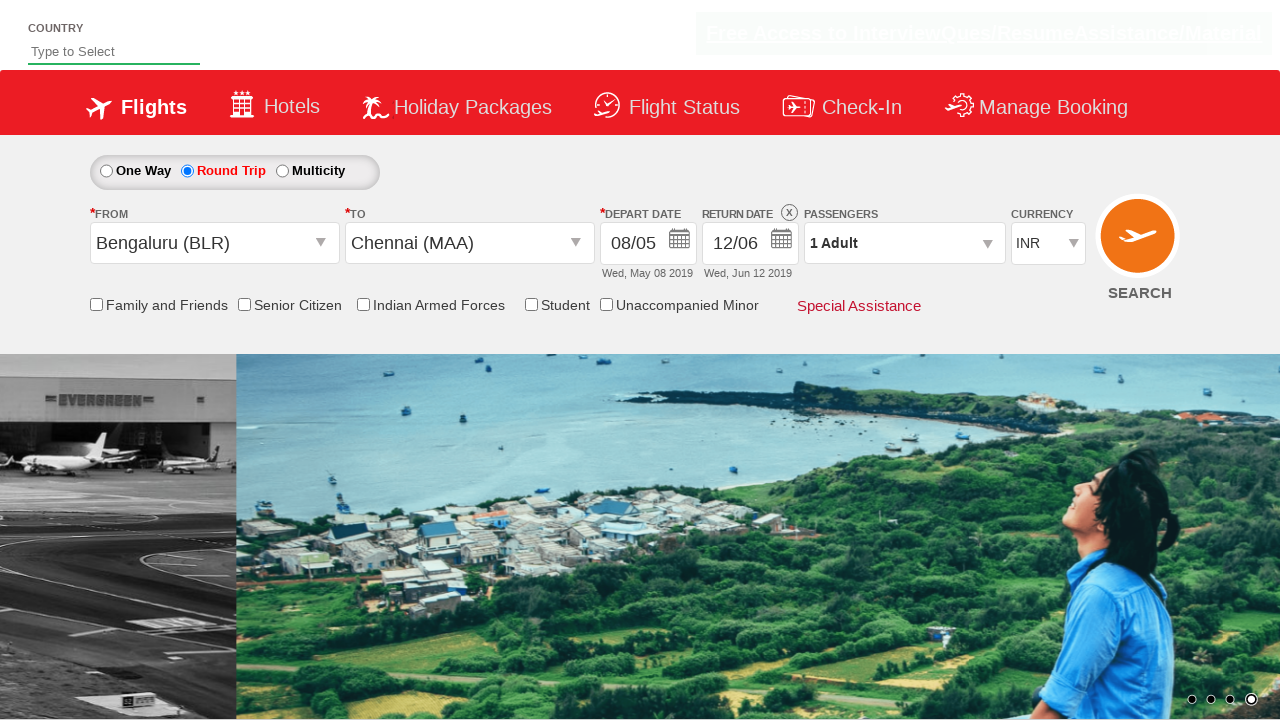

Checked senior citizen discount checkbox at (244, 304) on input[id='ctl00_mainContent_chk_SeniorCitizenDiscount']
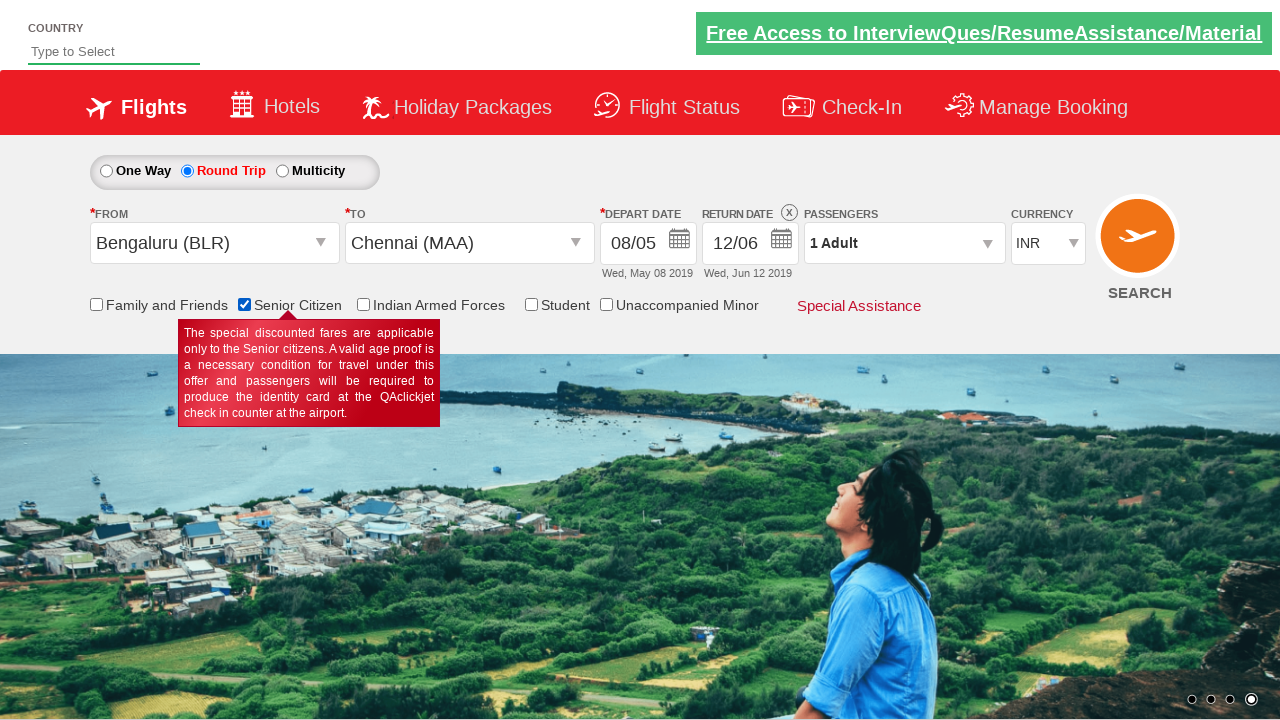

Opened passenger information dropdown at (904, 243) on #divpaxinfo
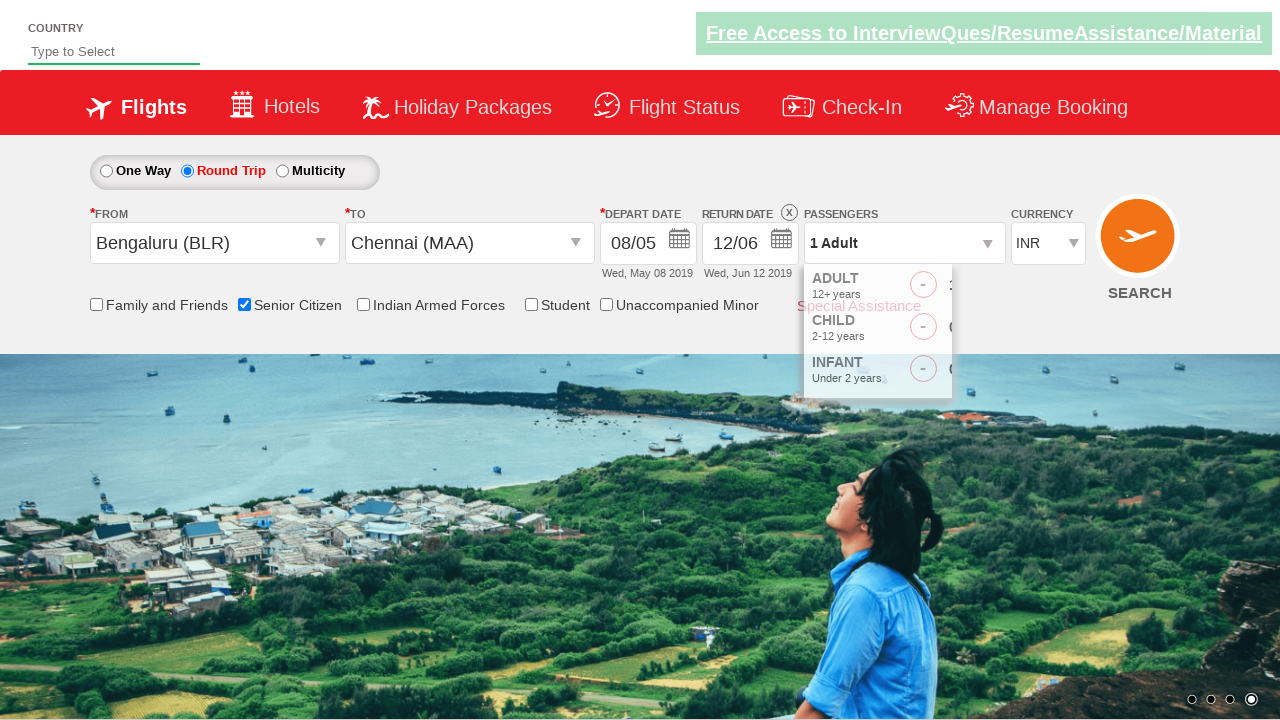

Waited for passenger dropdown to fully open
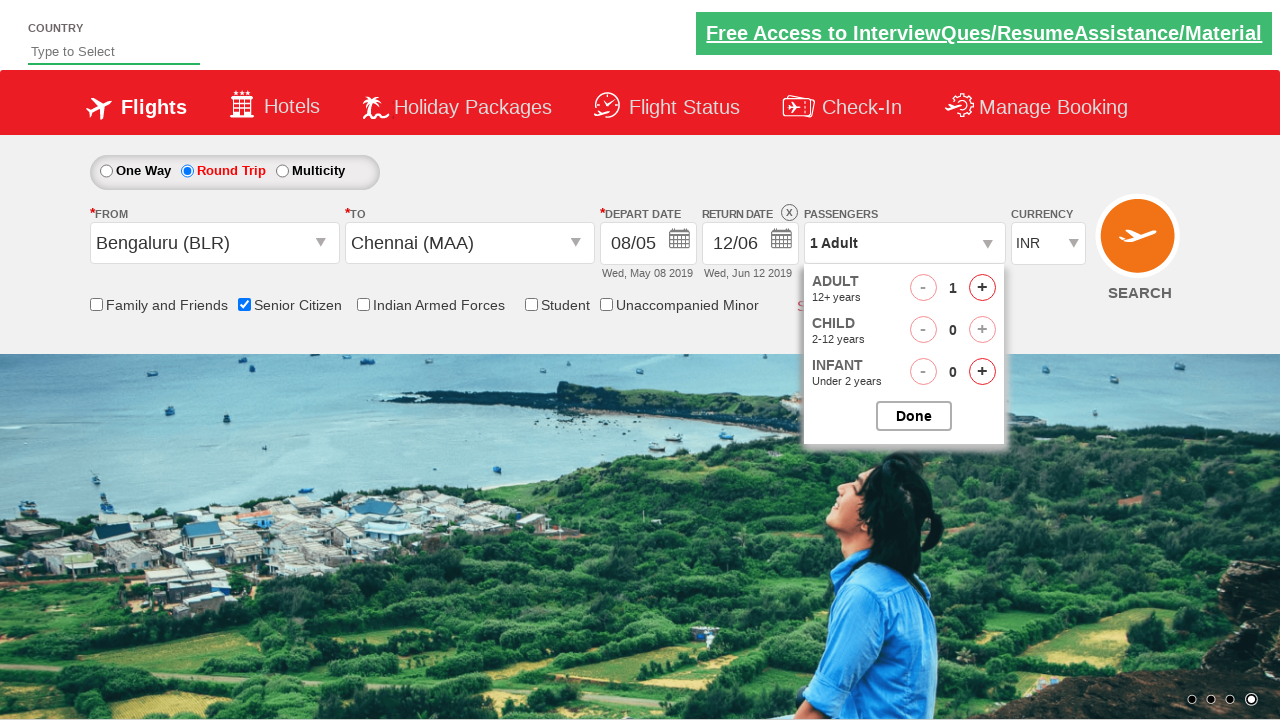

Incremented adult passenger count (iteration 1/4) at (982, 288) on #hrefIncAdt
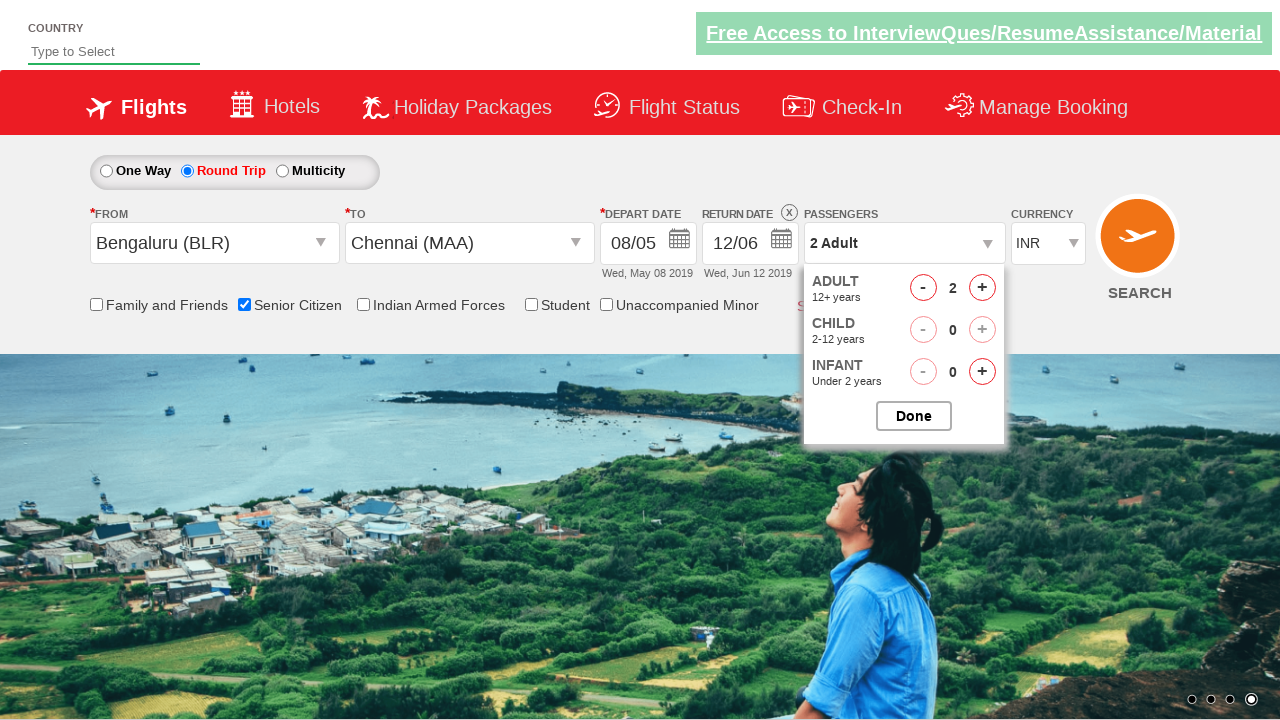

Incremented adult passenger count (iteration 2/4) at (982, 288) on #hrefIncAdt
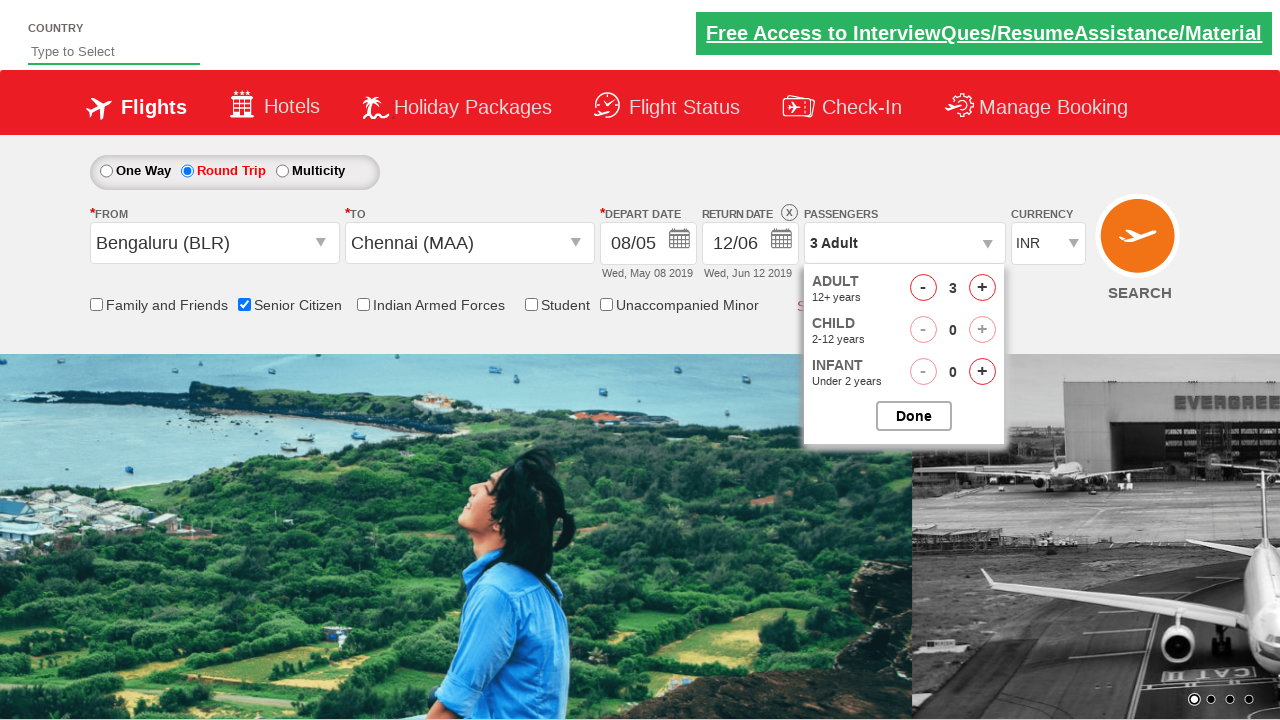

Incremented adult passenger count (iteration 3/4) at (982, 288) on #hrefIncAdt
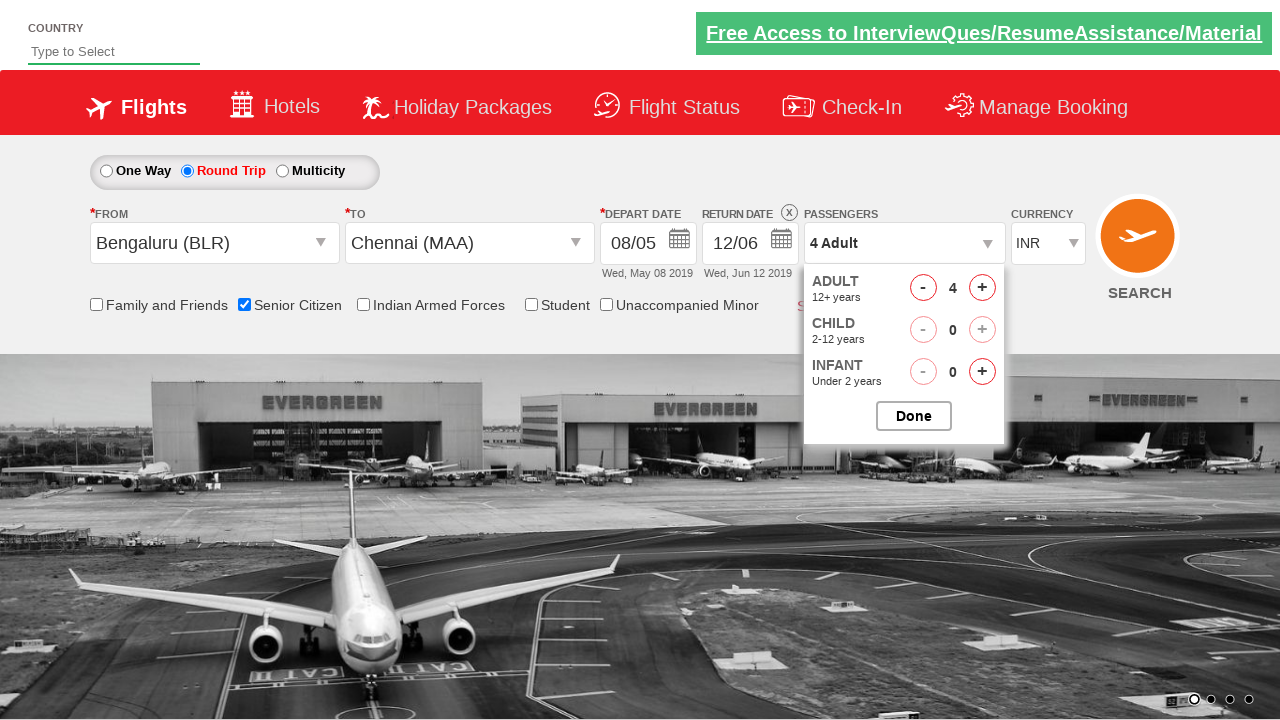

Incremented adult passenger count (iteration 4/4) at (982, 288) on #hrefIncAdt
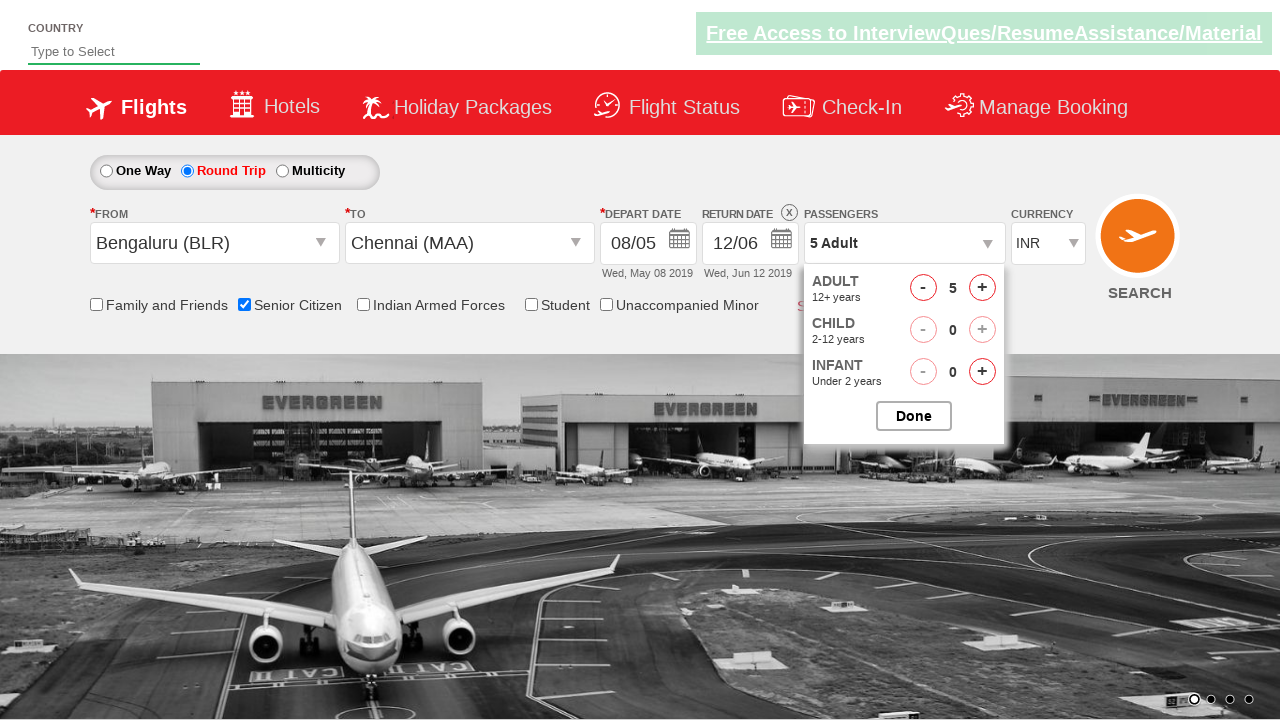

Closed passenger selection dropdown at (914, 416) on #btnclosepaxoption
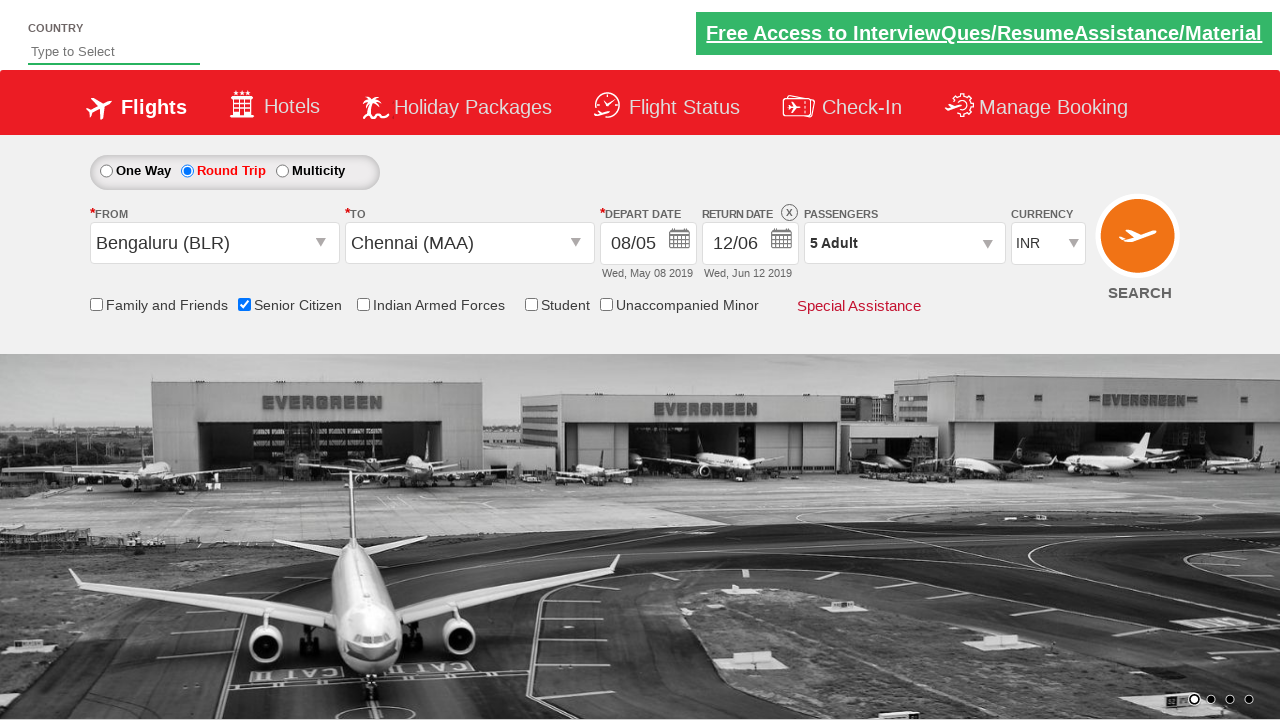

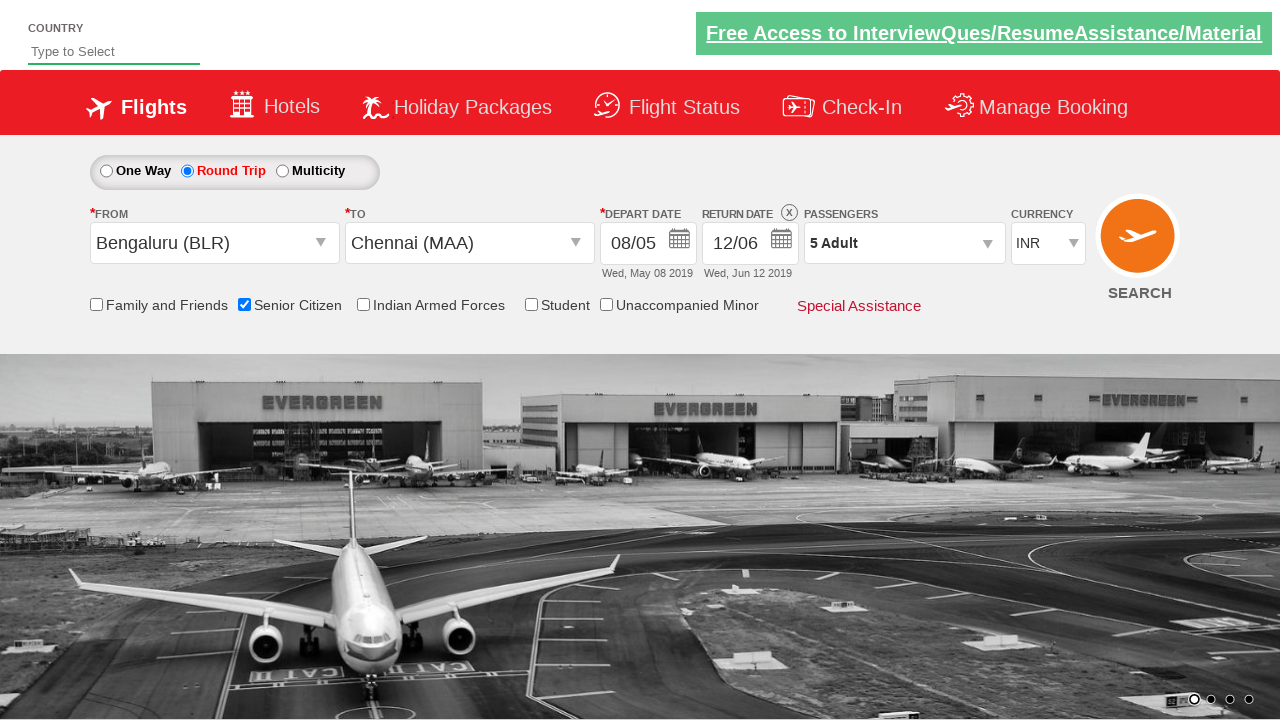